Tests that edits are saved when the edit field loses focus (blur event)

Starting URL: https://demo.playwright.dev/todomvc

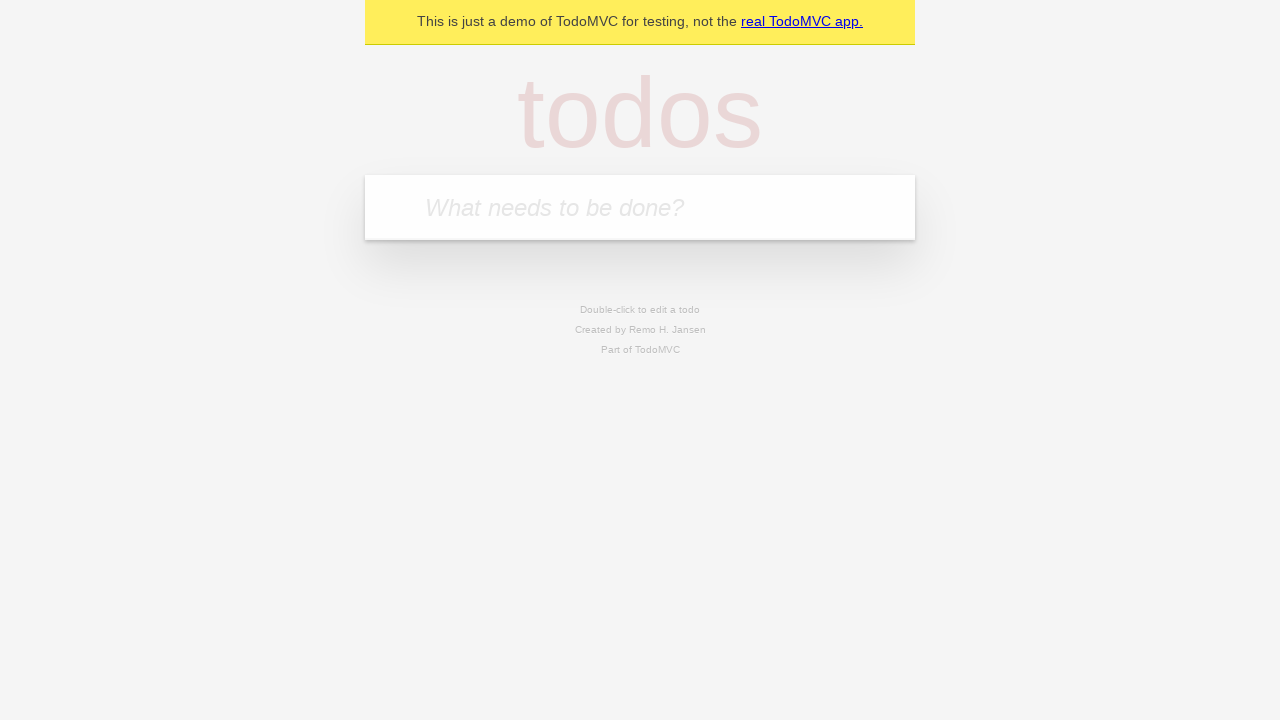

Filled todo input with 'buy some cheese' on internal:attr=[placeholder="What needs to be done?"i]
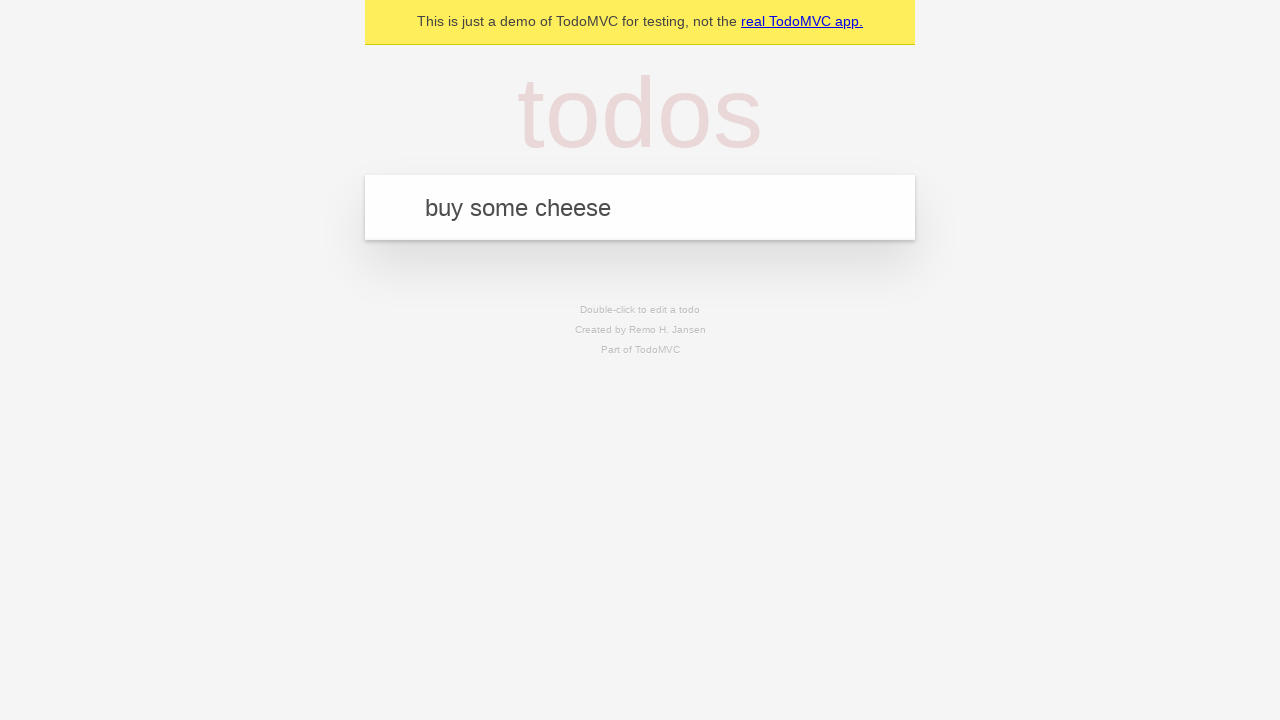

Pressed Enter to create first todo on internal:attr=[placeholder="What needs to be done?"i]
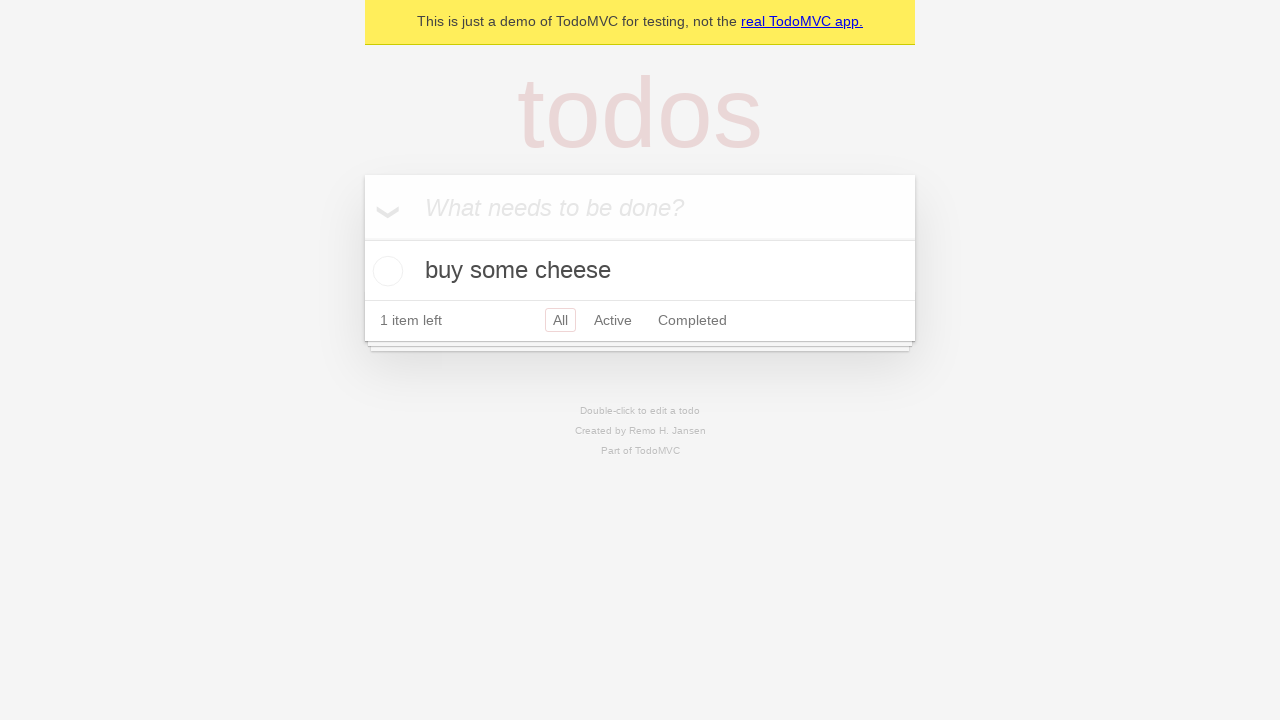

Filled todo input with 'feed the cat' on internal:attr=[placeholder="What needs to be done?"i]
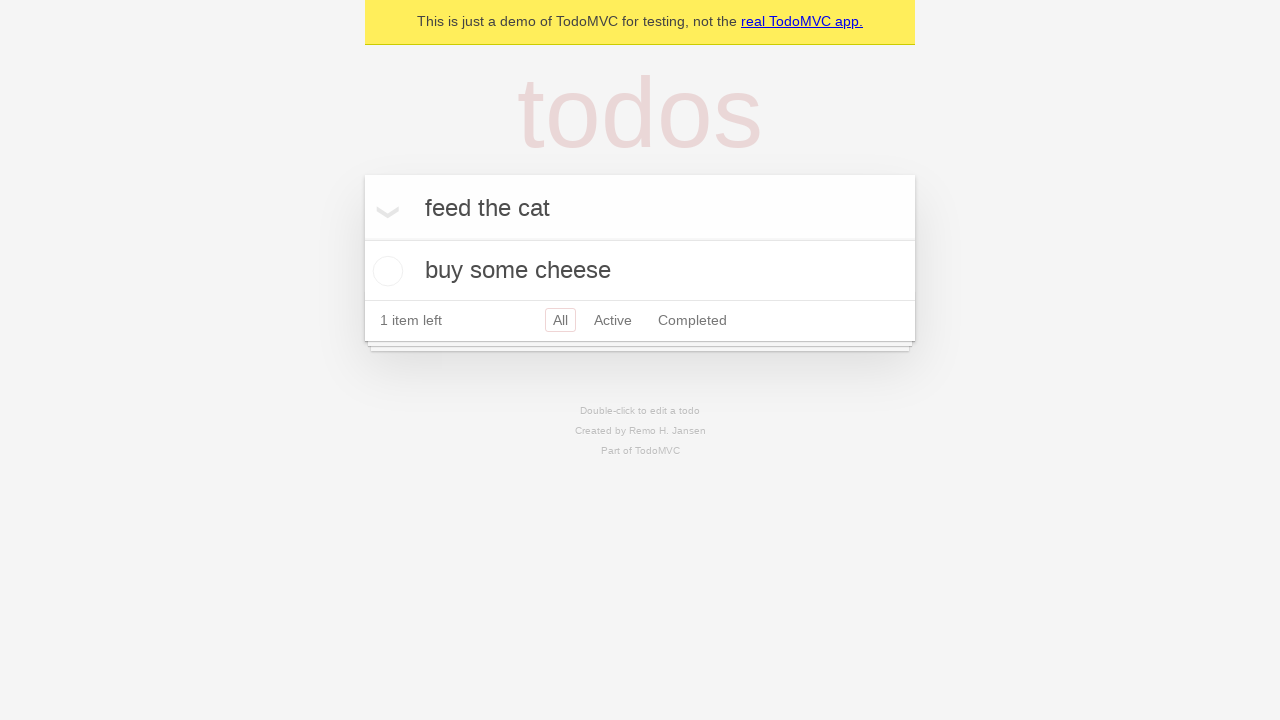

Pressed Enter to create second todo on internal:attr=[placeholder="What needs to be done?"i]
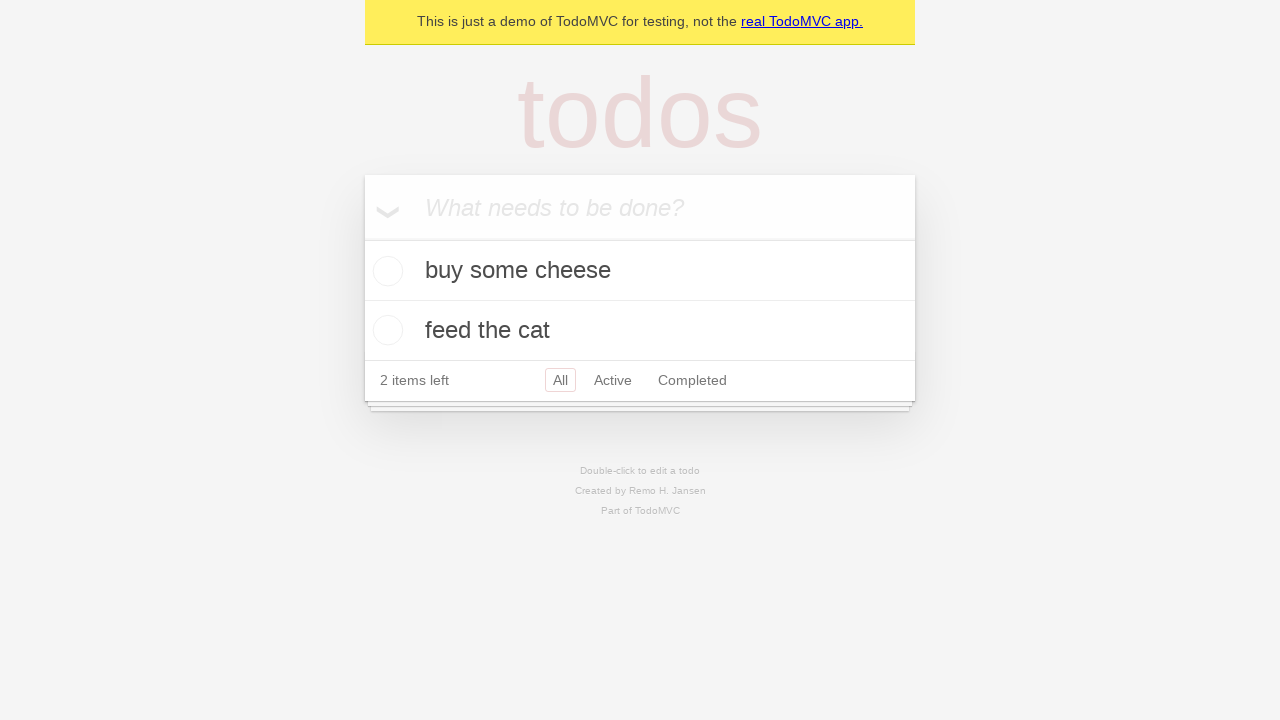

Filled todo input with 'book a doctors appointment' on internal:attr=[placeholder="What needs to be done?"i]
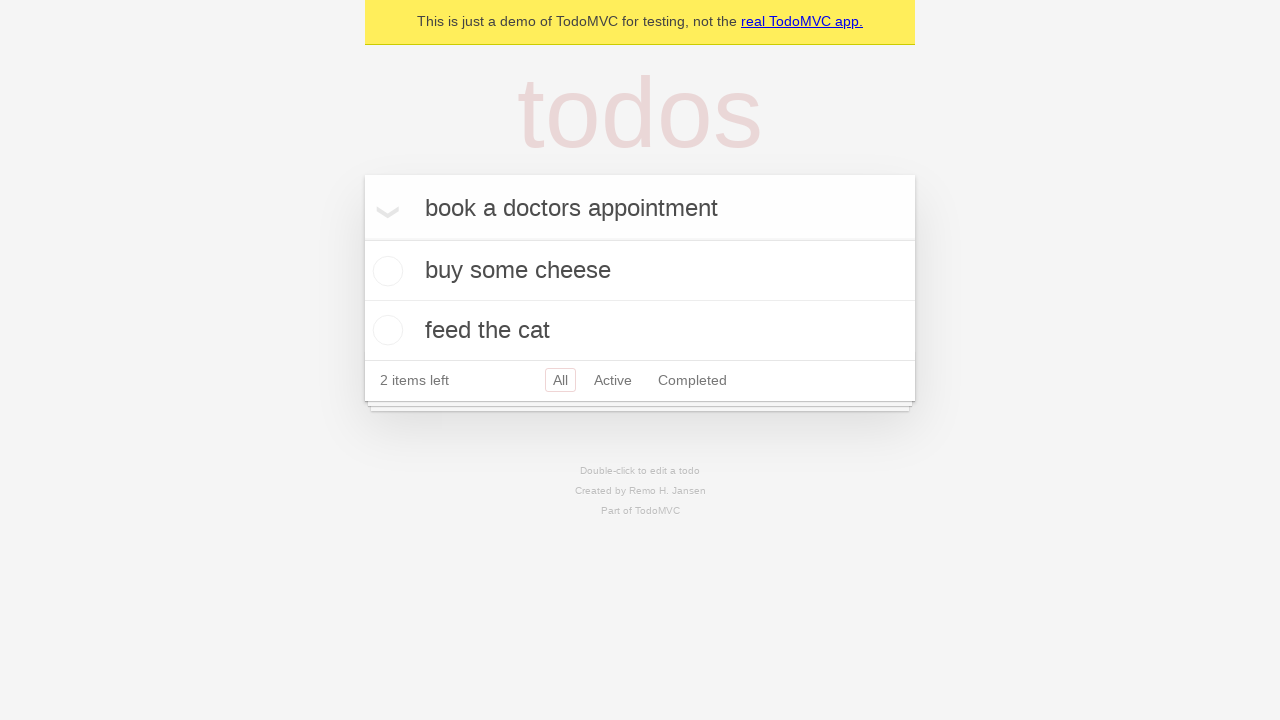

Pressed Enter to create third todo on internal:attr=[placeholder="What needs to be done?"i]
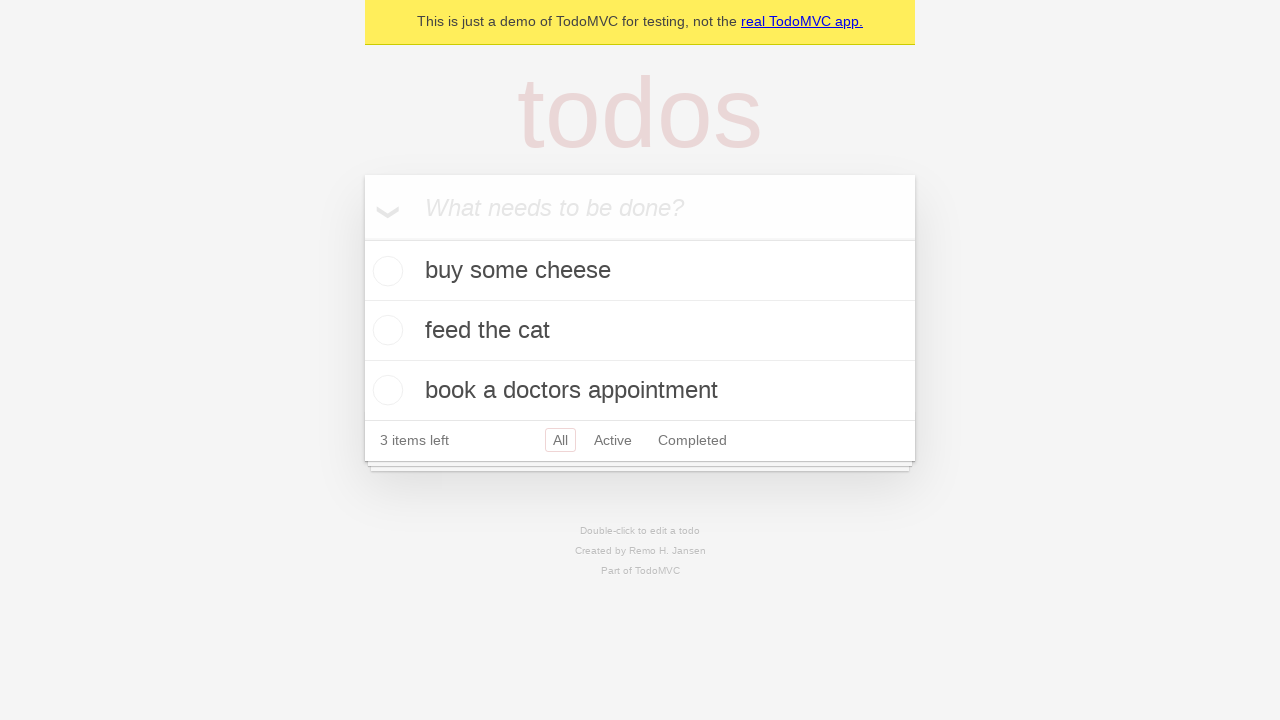

Waited for third todo to be rendered
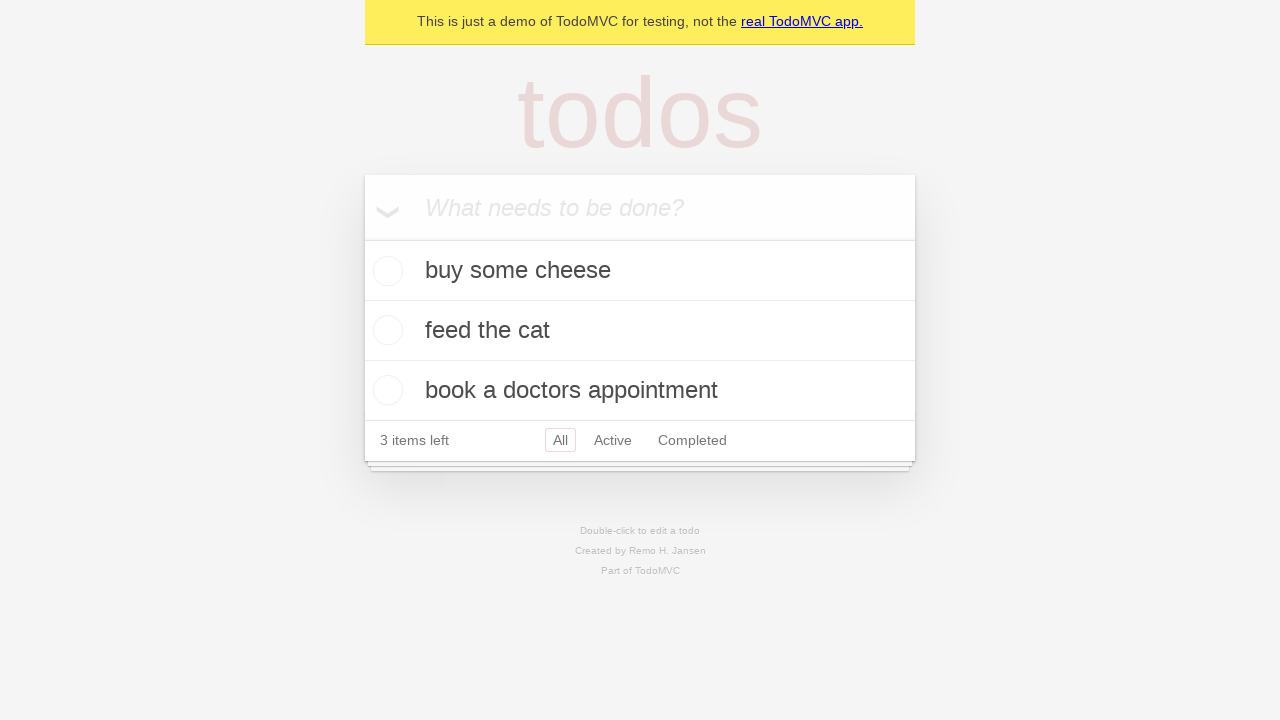

Double-clicked second todo to enter edit mode at (640, 331) on [data-testid='todo-item'] >> nth=1
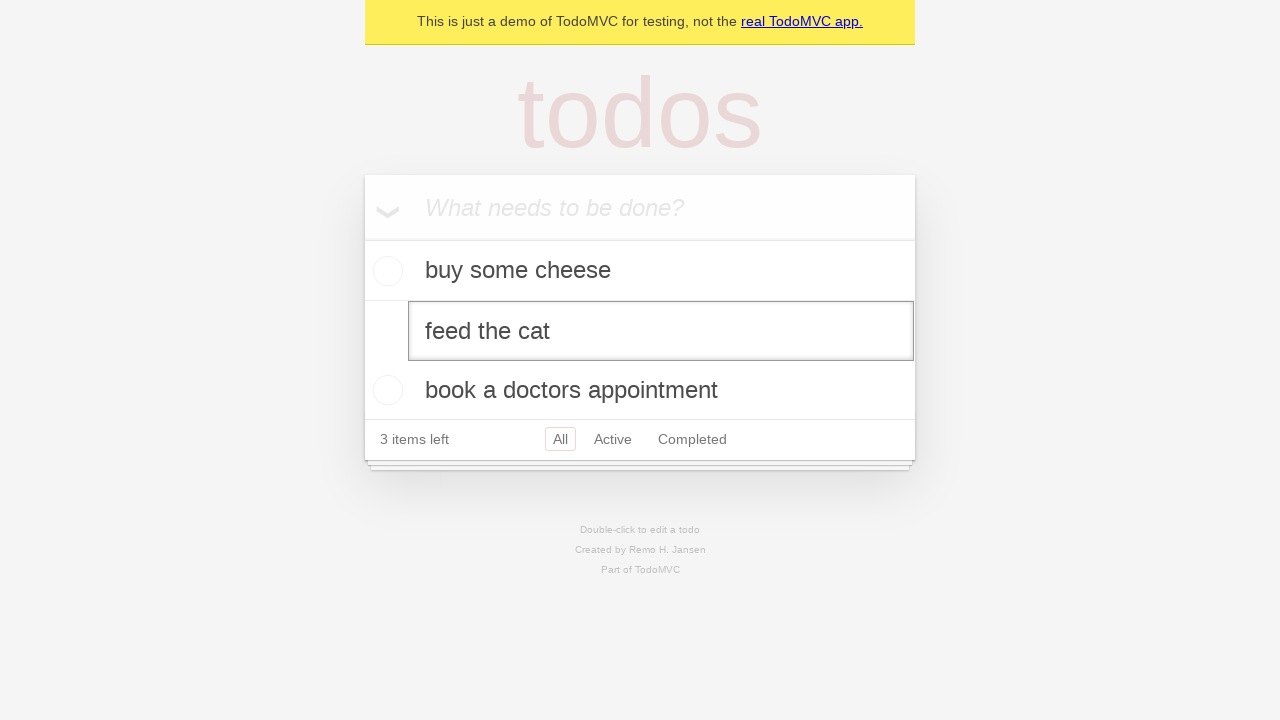

Changed todo text to 'buy some sausages' on [data-testid='todo-item'] >> nth=1 >> internal:role=textbox[name="Edit"i]
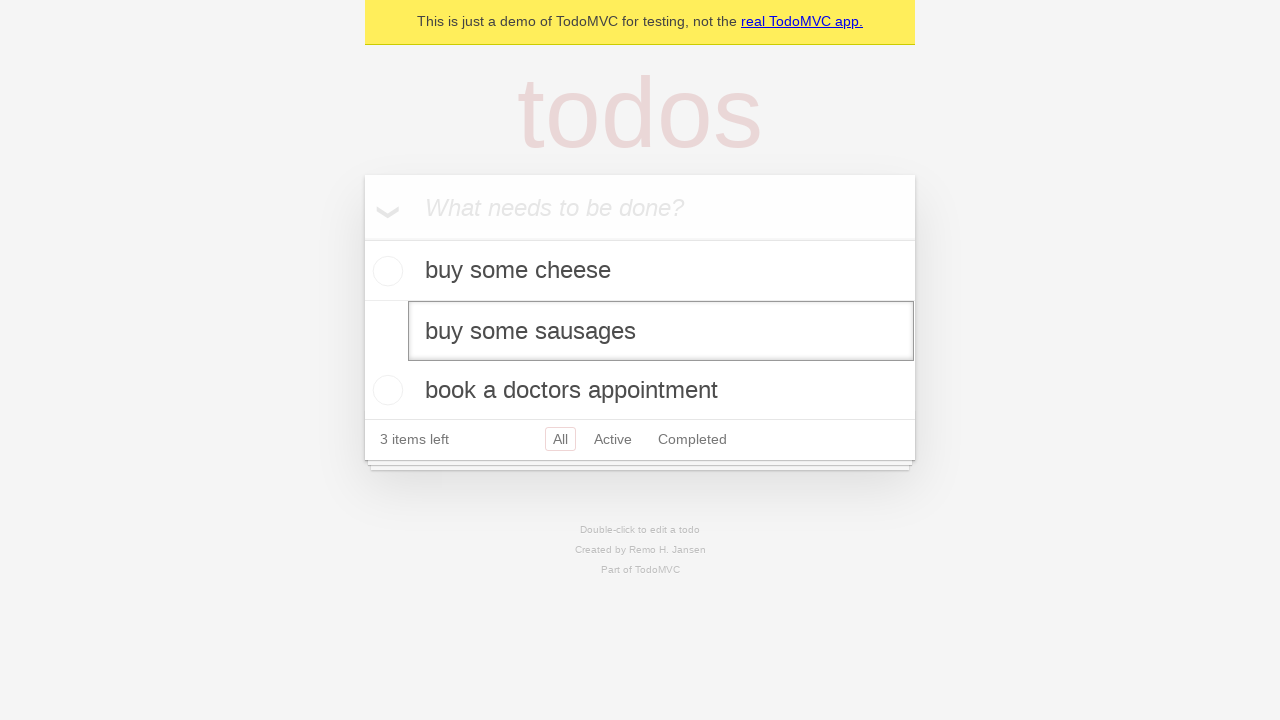

Dispatched blur event to save edited todo
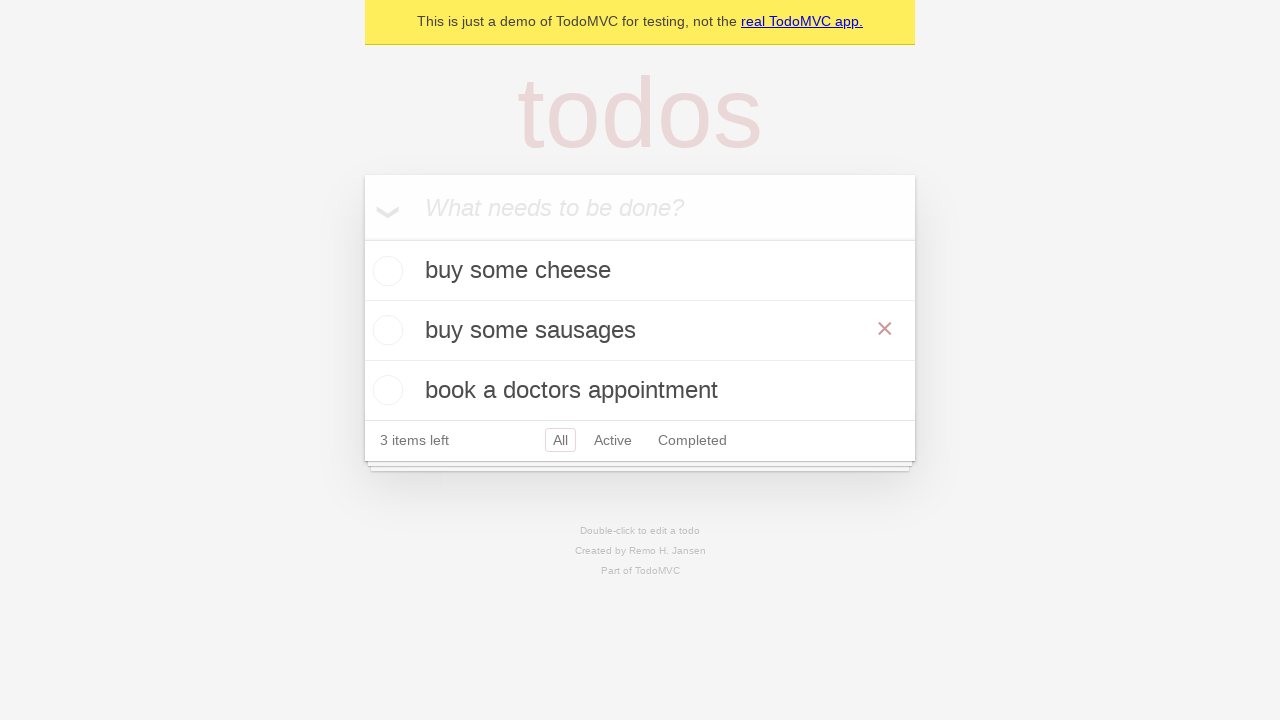

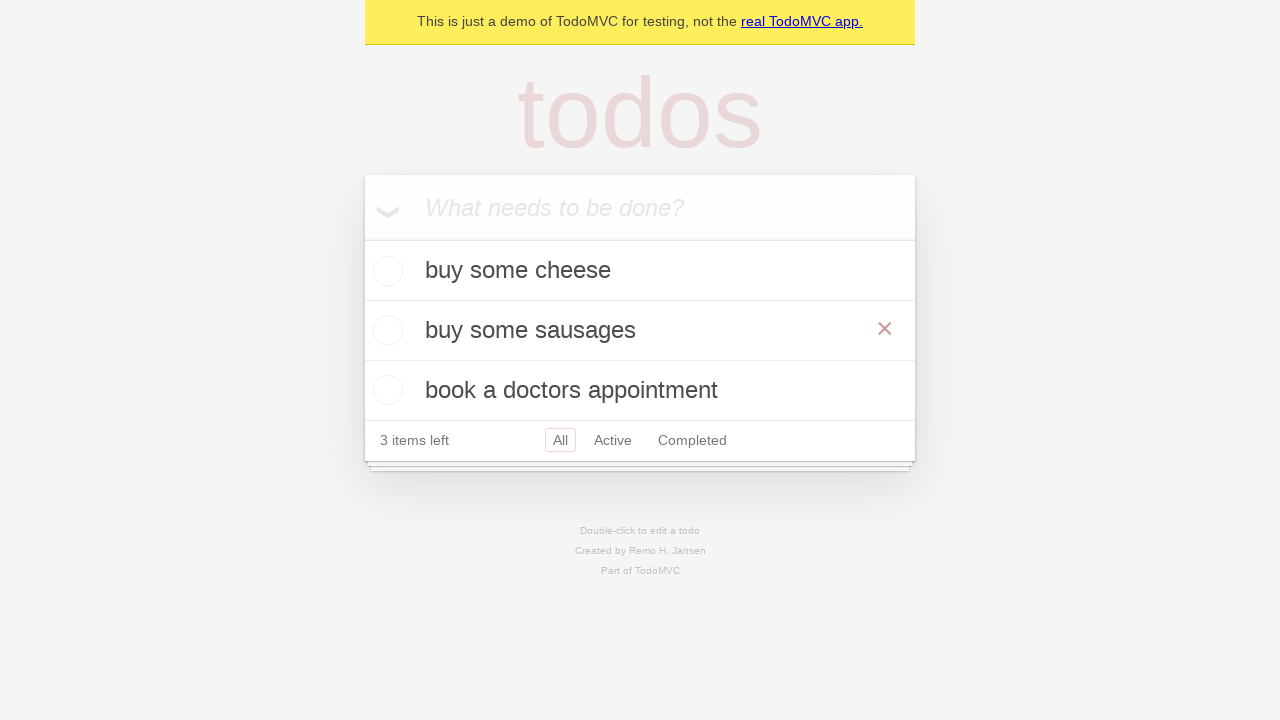